Tests an e-commerce vegetable store by searching for products containing 'ca', verifying product count, adding specific items to cart, and checking the brand logo text

Starting URL: https://rahulshettyacademy.com/seleniumPractise/#/

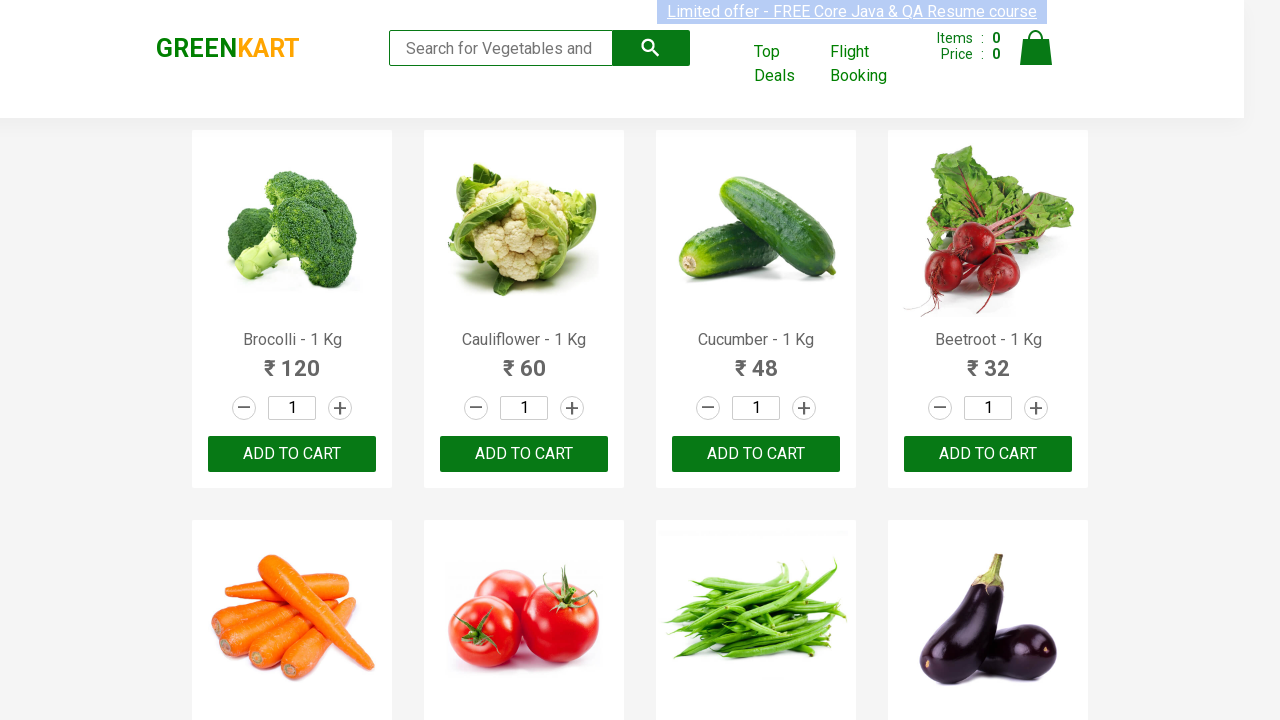

Filled search box with 'ca' to filter products on .search-keyword
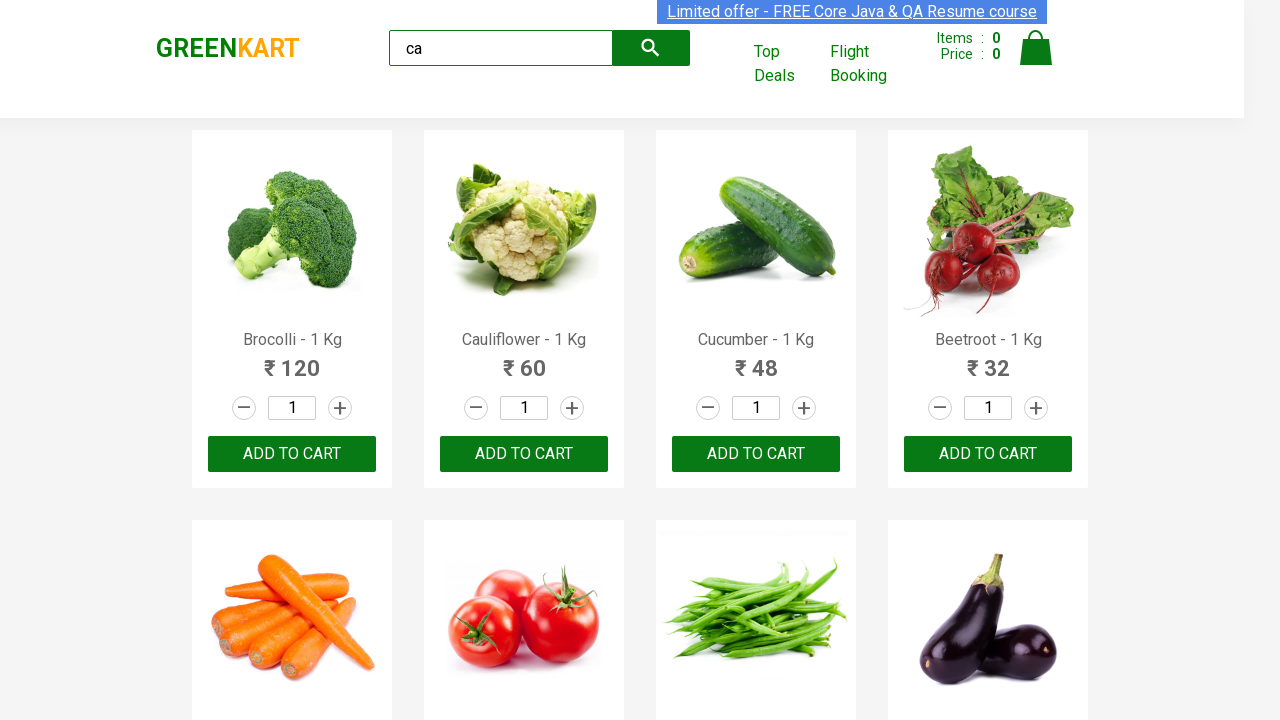

Waited 2 seconds for products to load
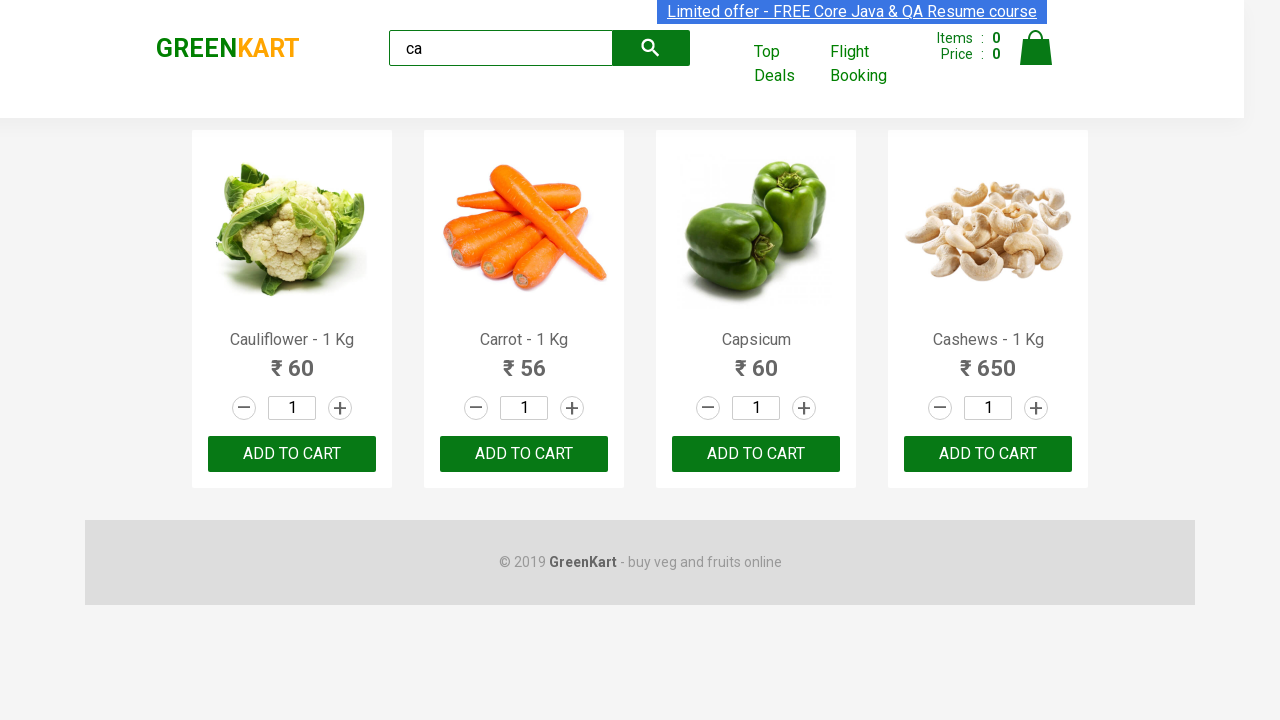

Verified product elements are displayed
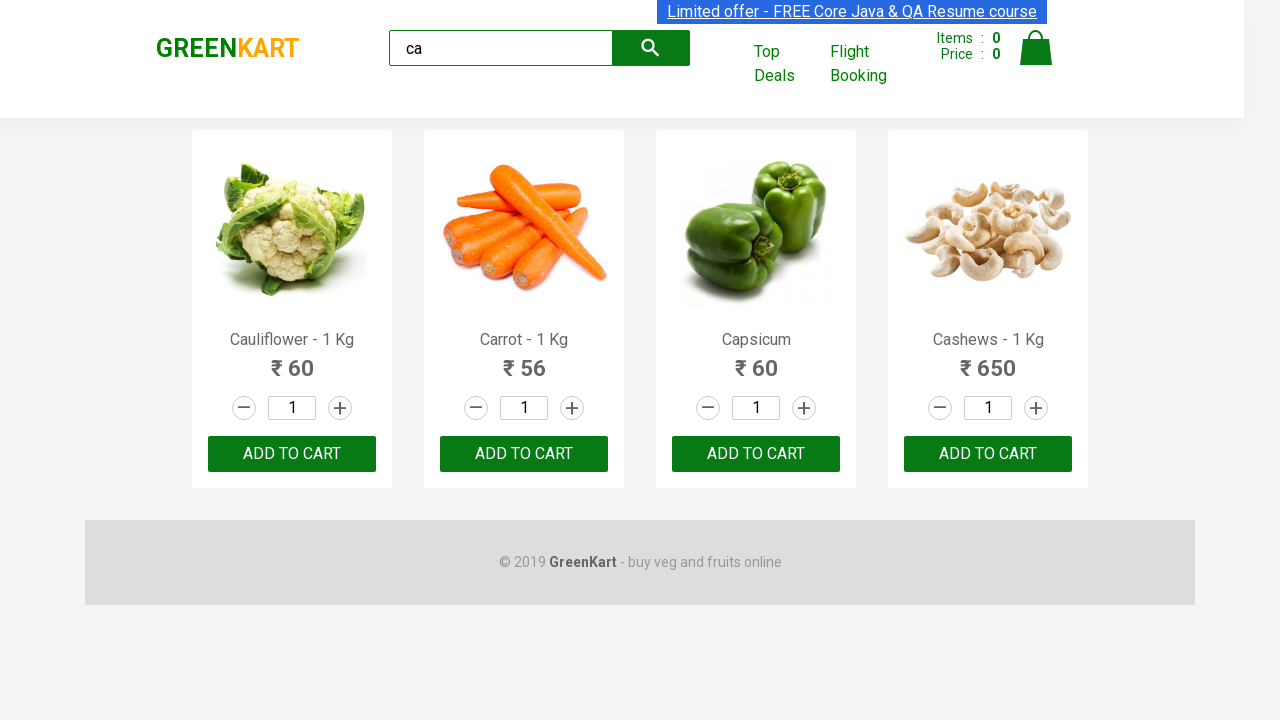

Clicked ADD TO CART button on third product at (756, 454) on :nth-child(3) > .product-action > button
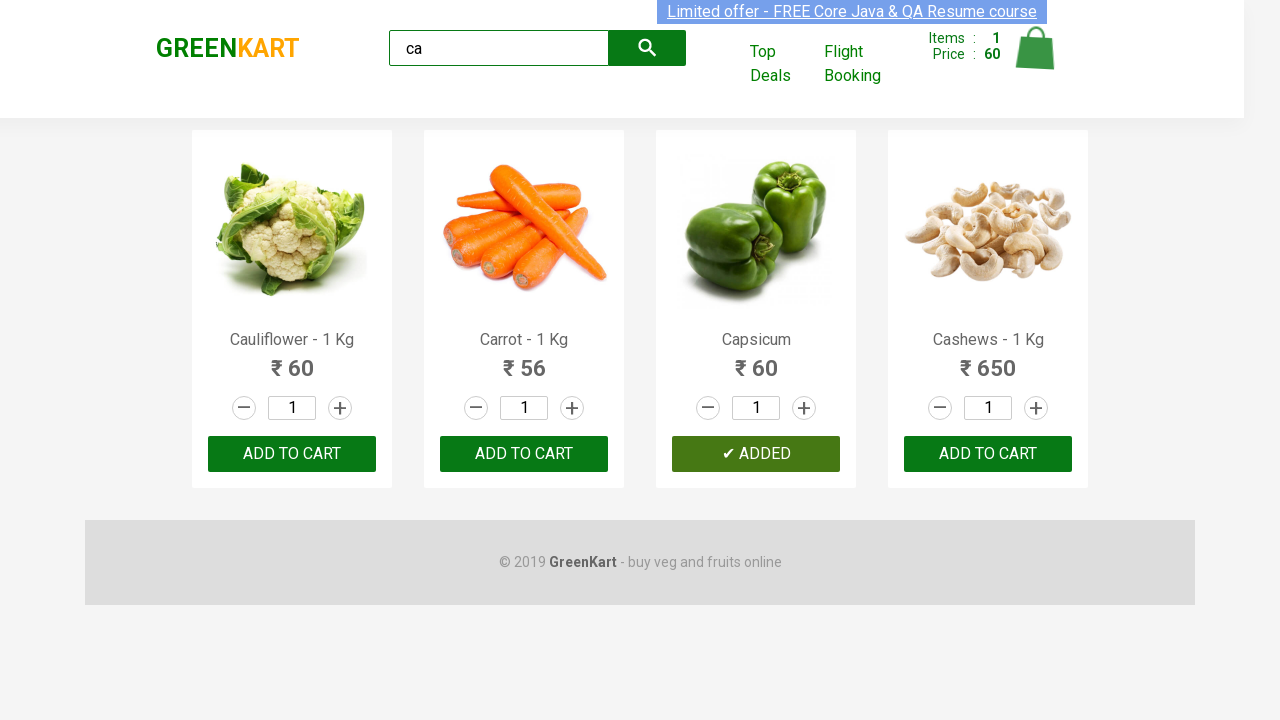

Clicked ADD TO CART on product at index 2 at (756, 454) on .products .product >> nth=2 >> button:has-text("ADD TO CART")
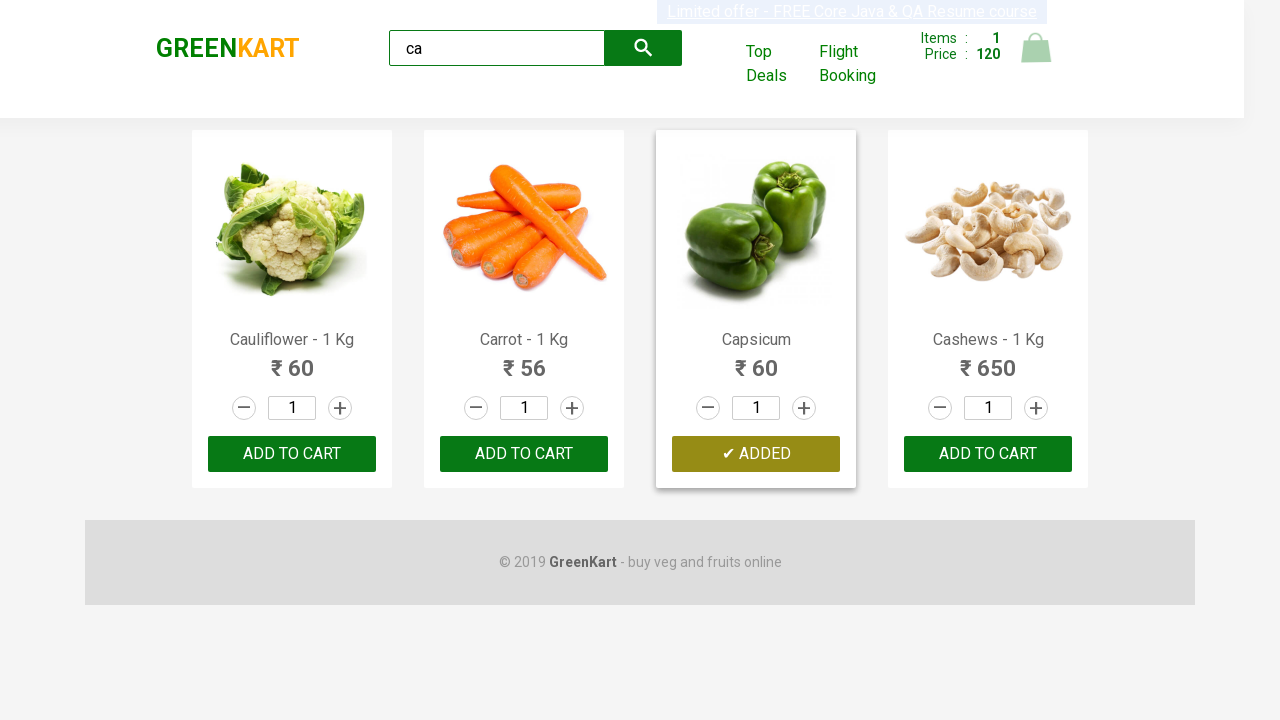

Retrieved list of all products
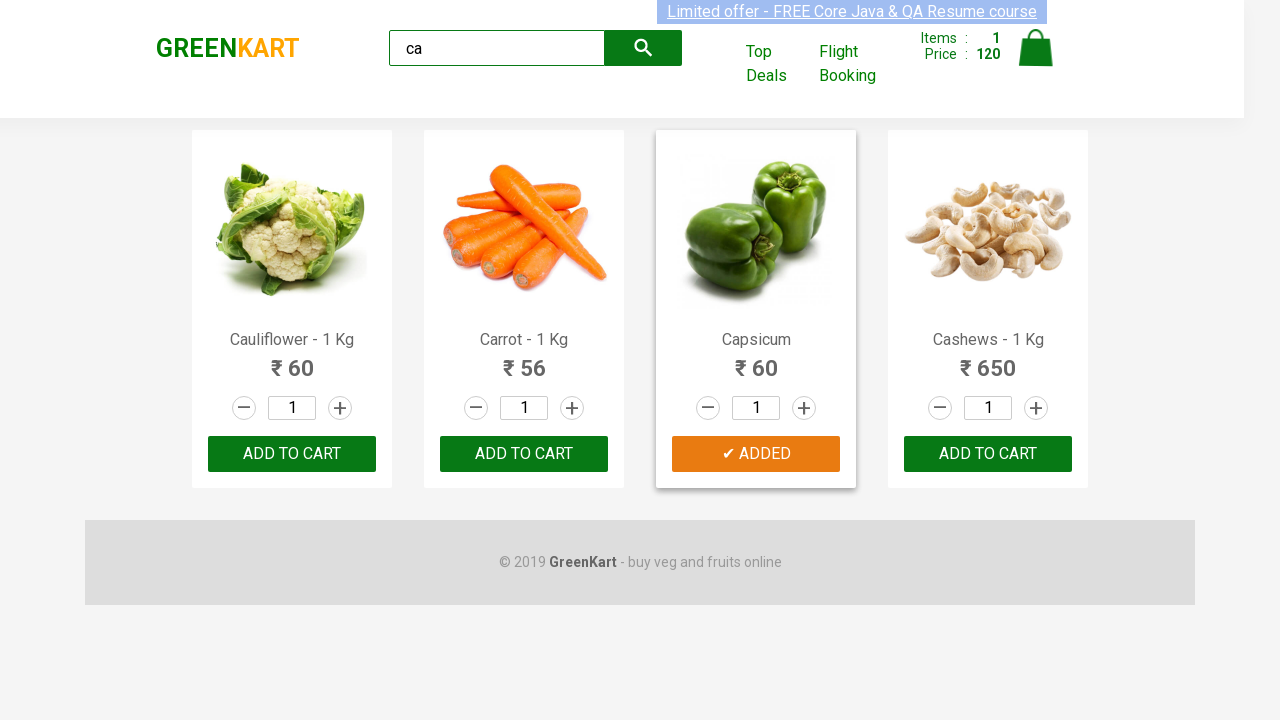

Extracted product name: Cauliflower - 1 Kg
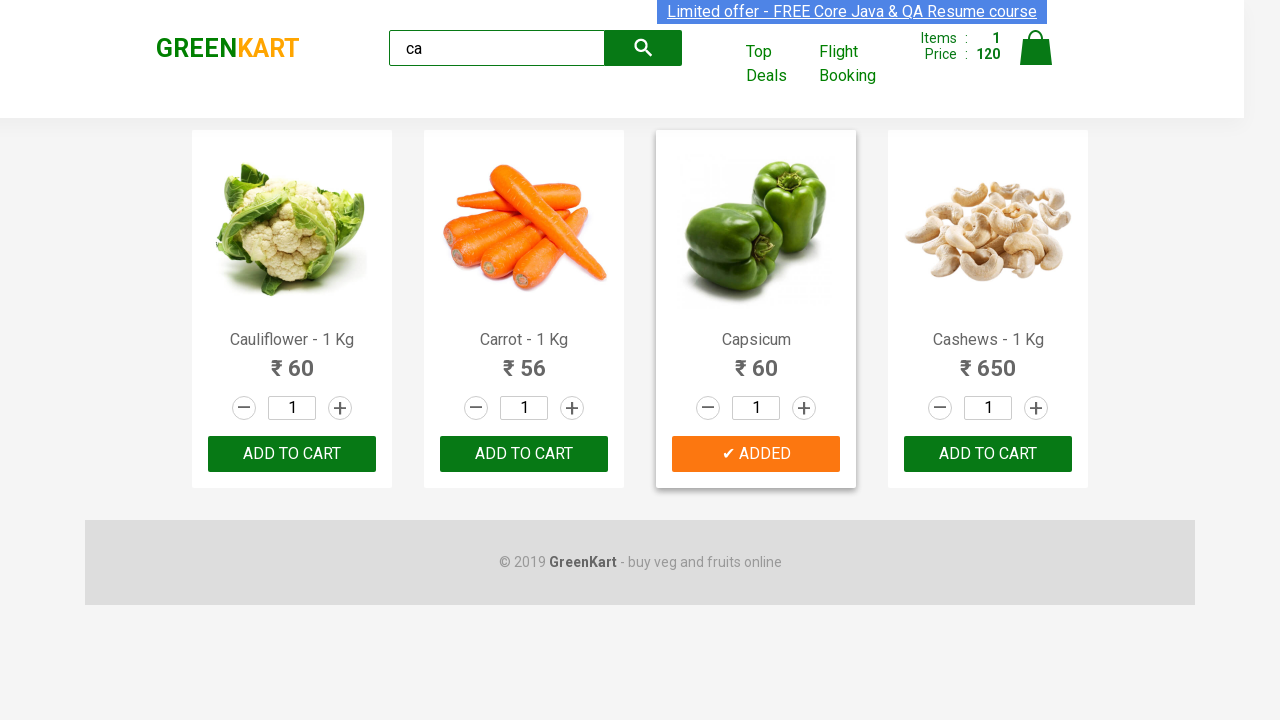

Extracted product name: Carrot - 1 Kg
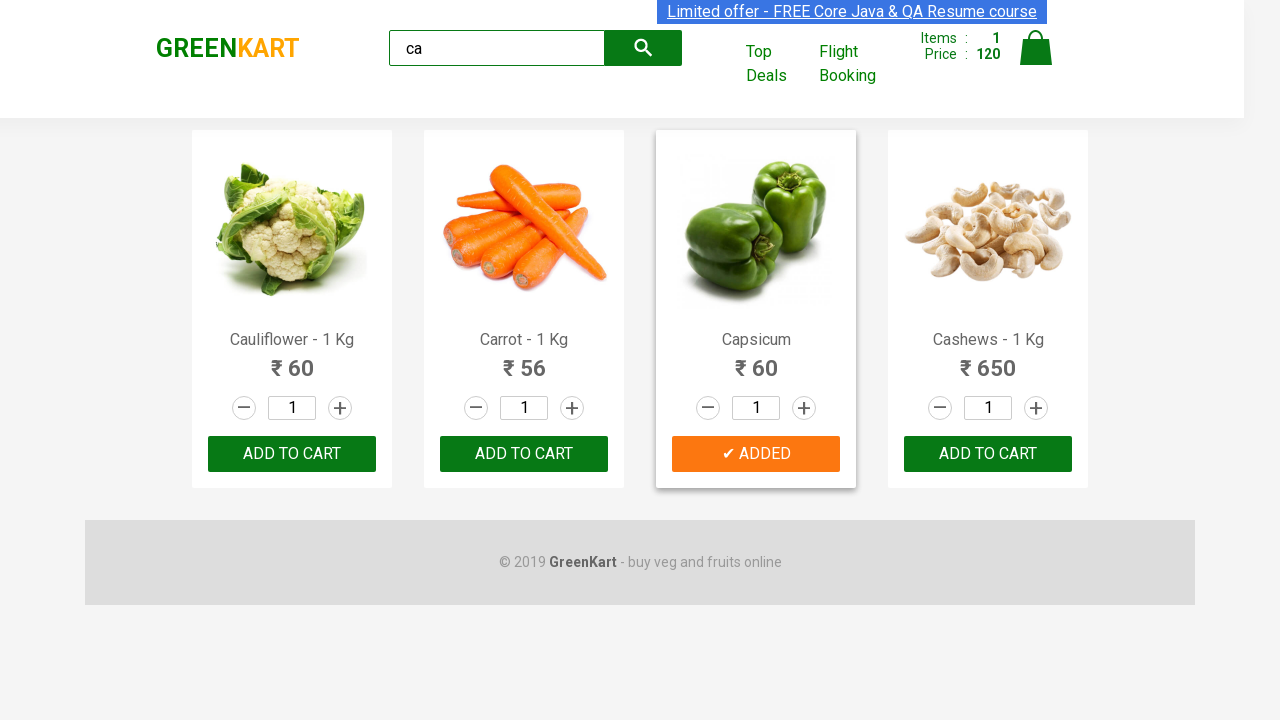

Extracted product name: Capsicum
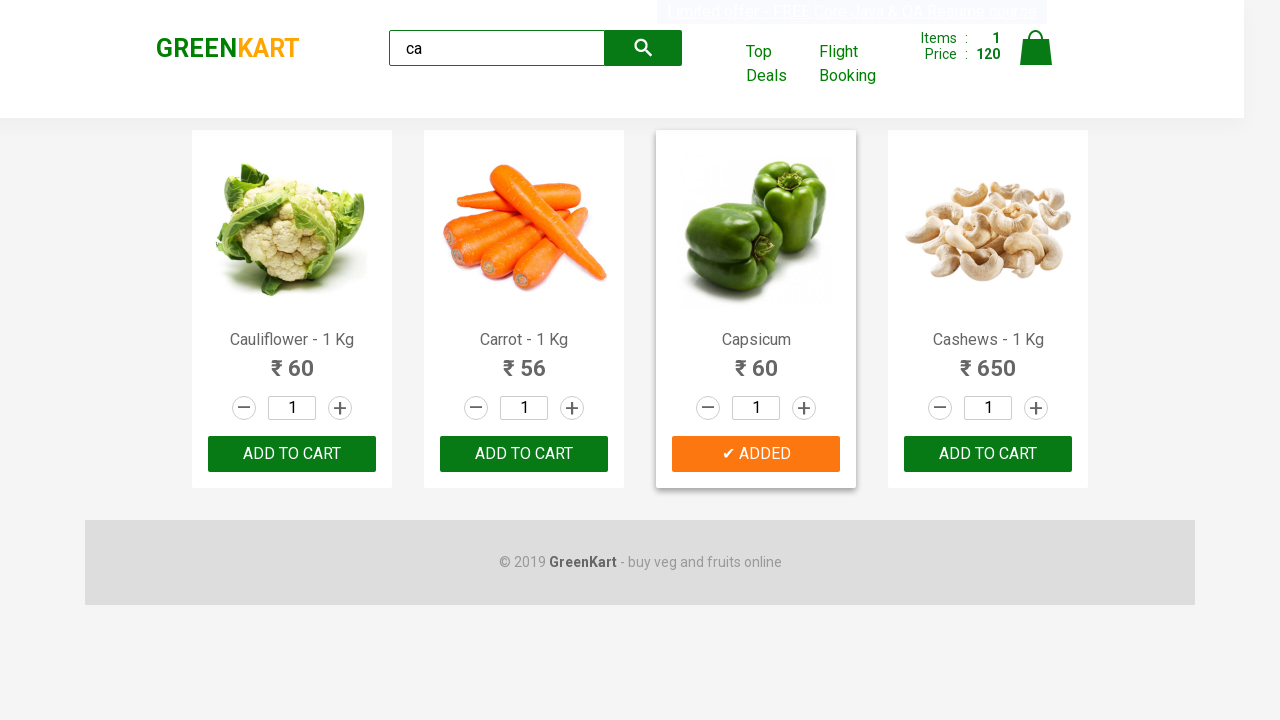

Extracted product name: Cashews - 1 Kg
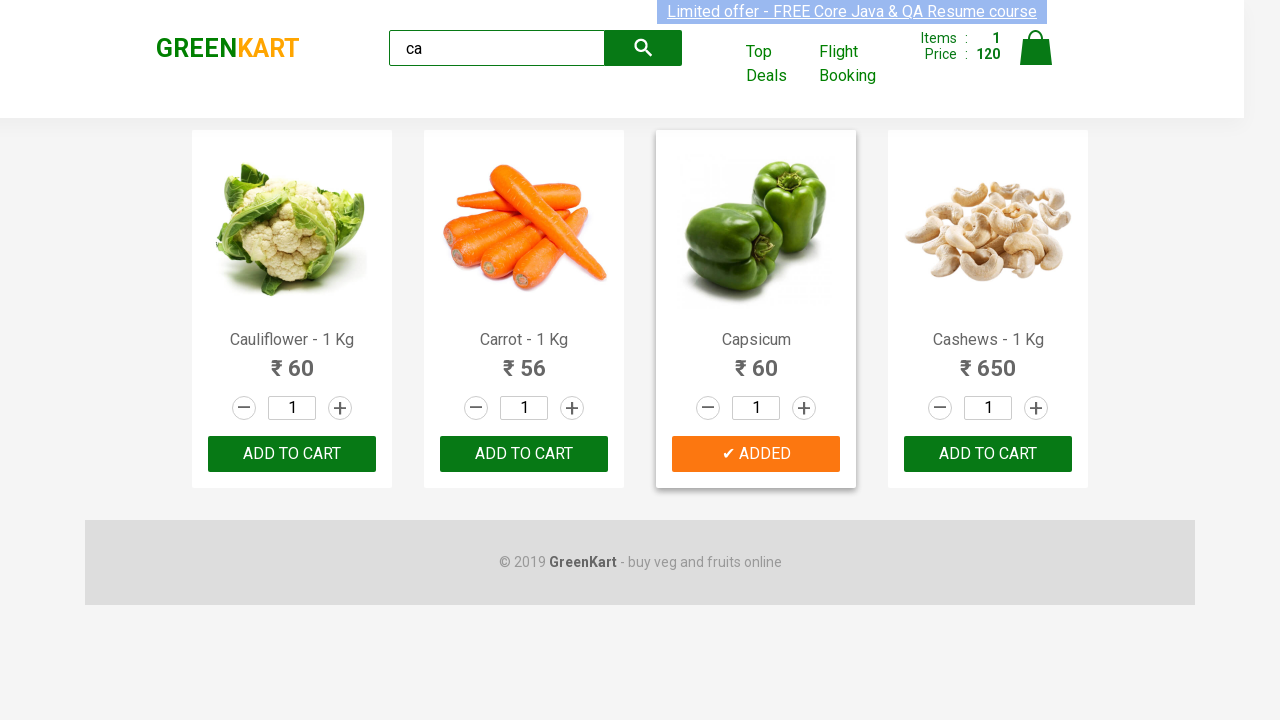

Clicked ADD TO CART button for Cashews product at (988, 454) on .products .product >> nth=3 >> button
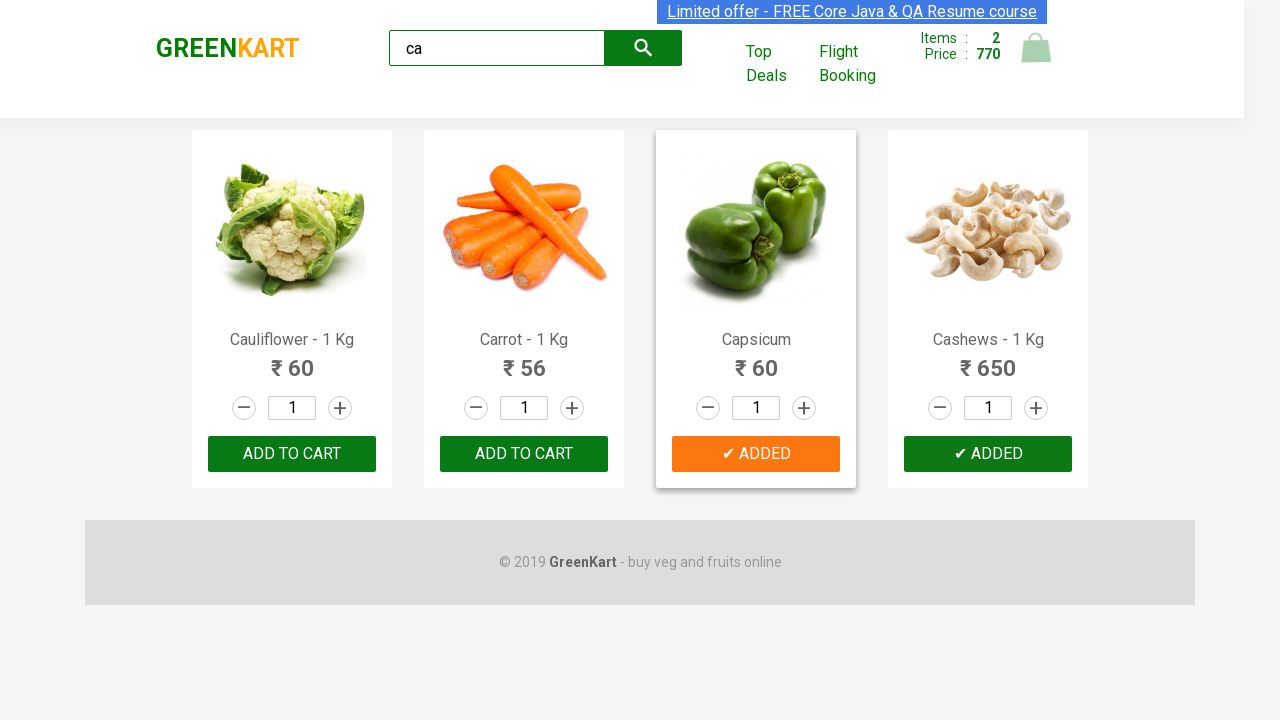

Located brand element
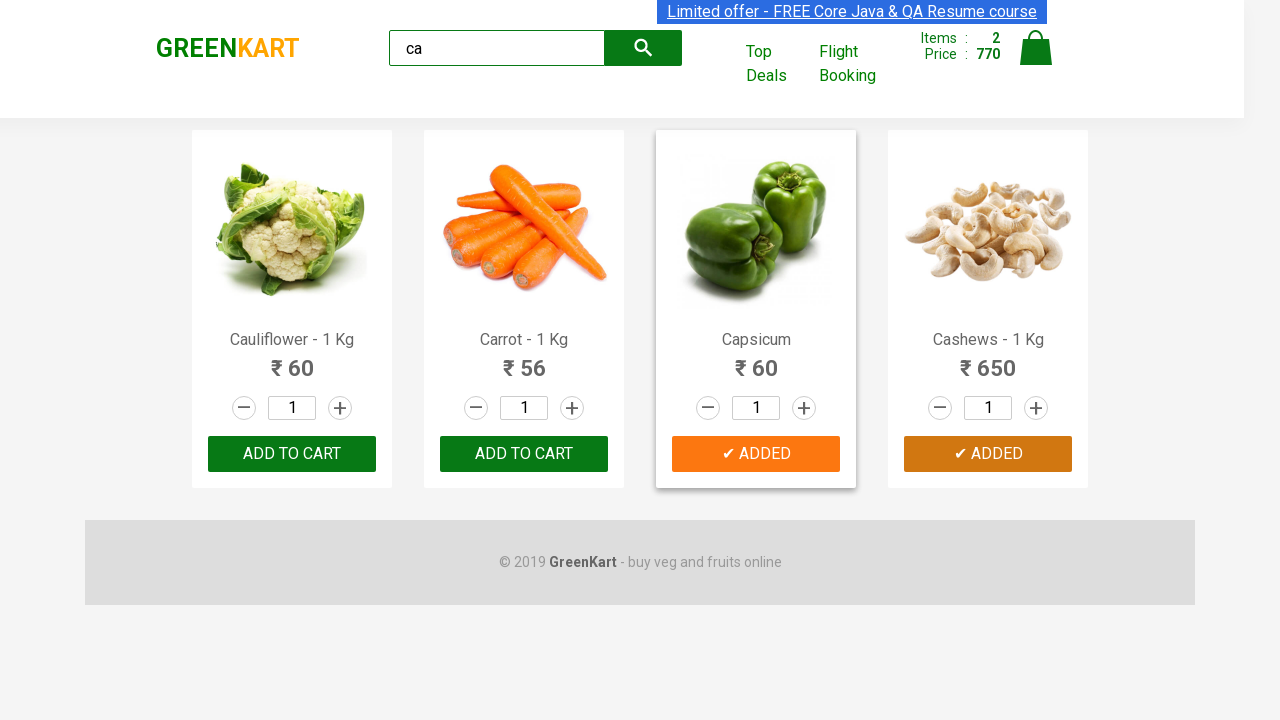

Waited for brand element to be visible
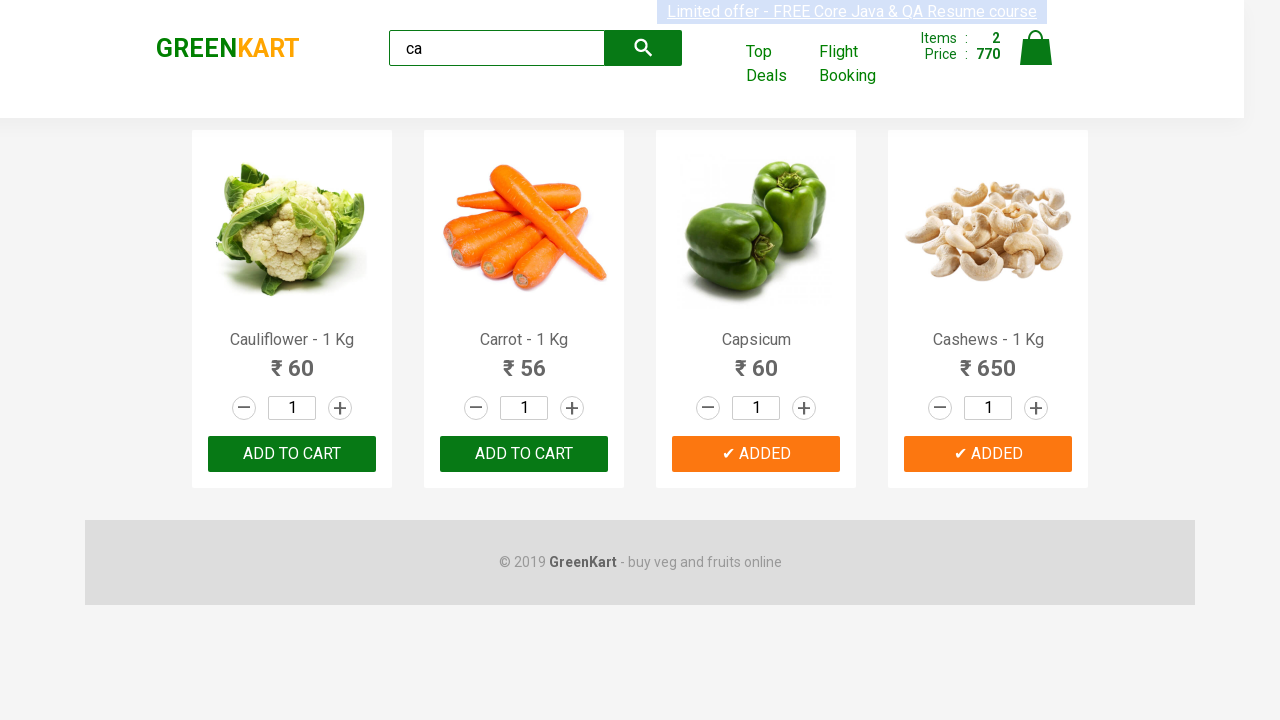

Verified brand text is 'GREENKART'
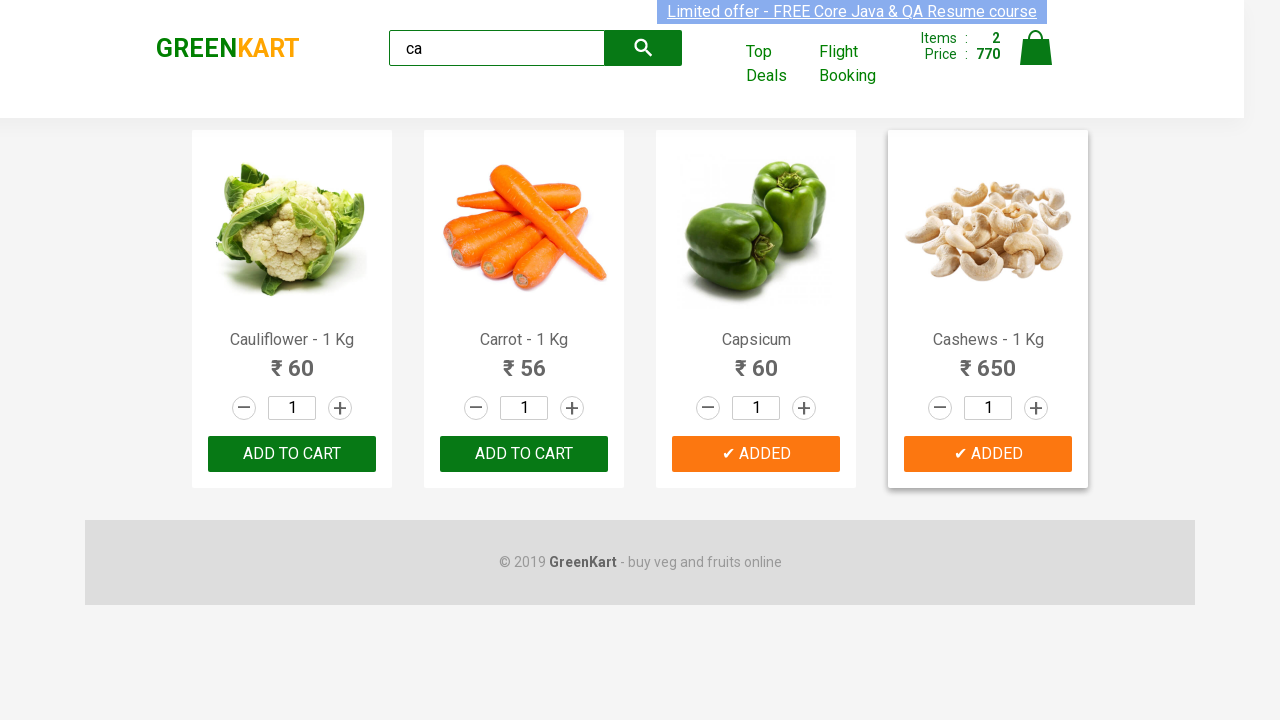

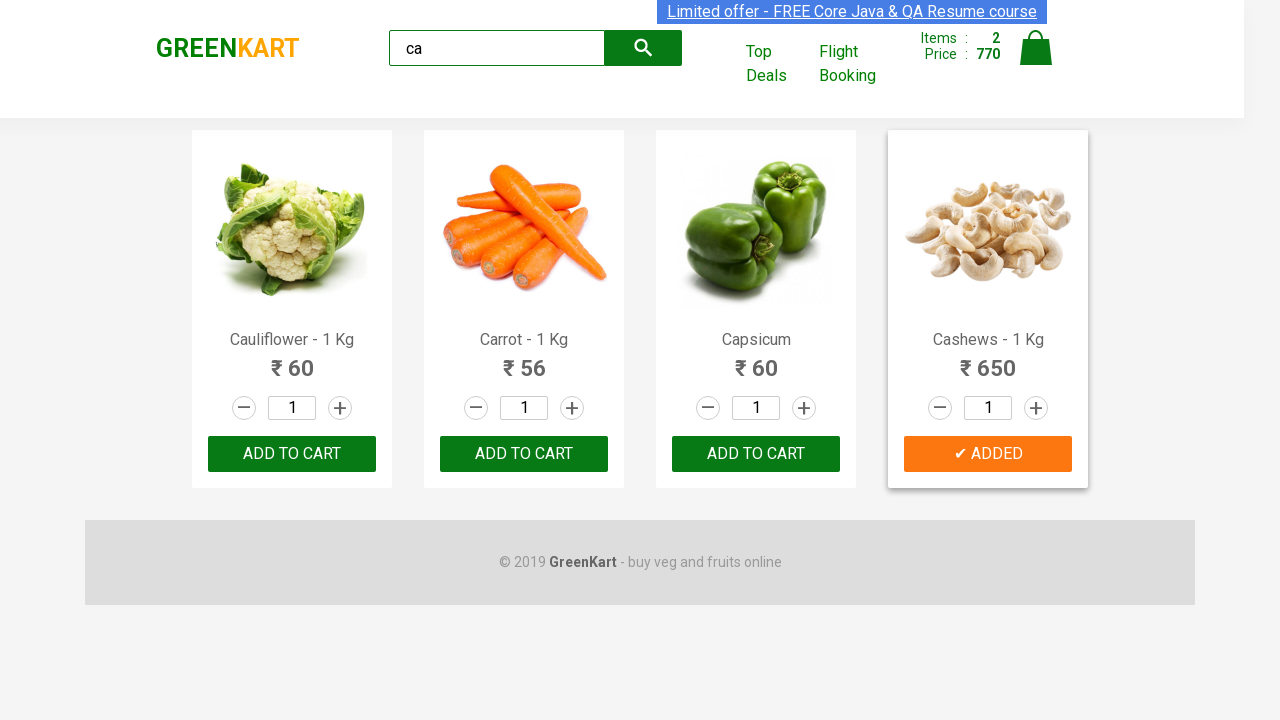